Tests dropdown selection by finding all options, clicking the one with matching text "Option 1", and verifying the selection was made correctly.

Starting URL: https://the-internet.herokuapp.com/dropdown

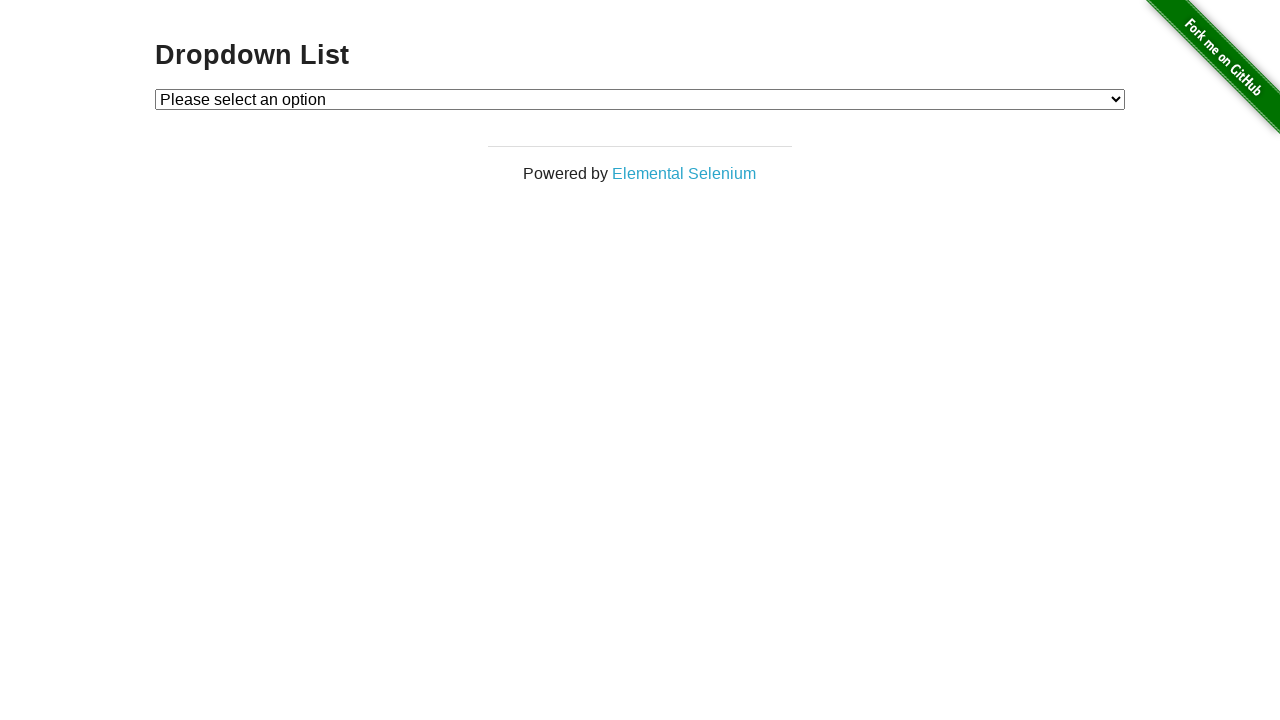

Waited for dropdown element to be visible
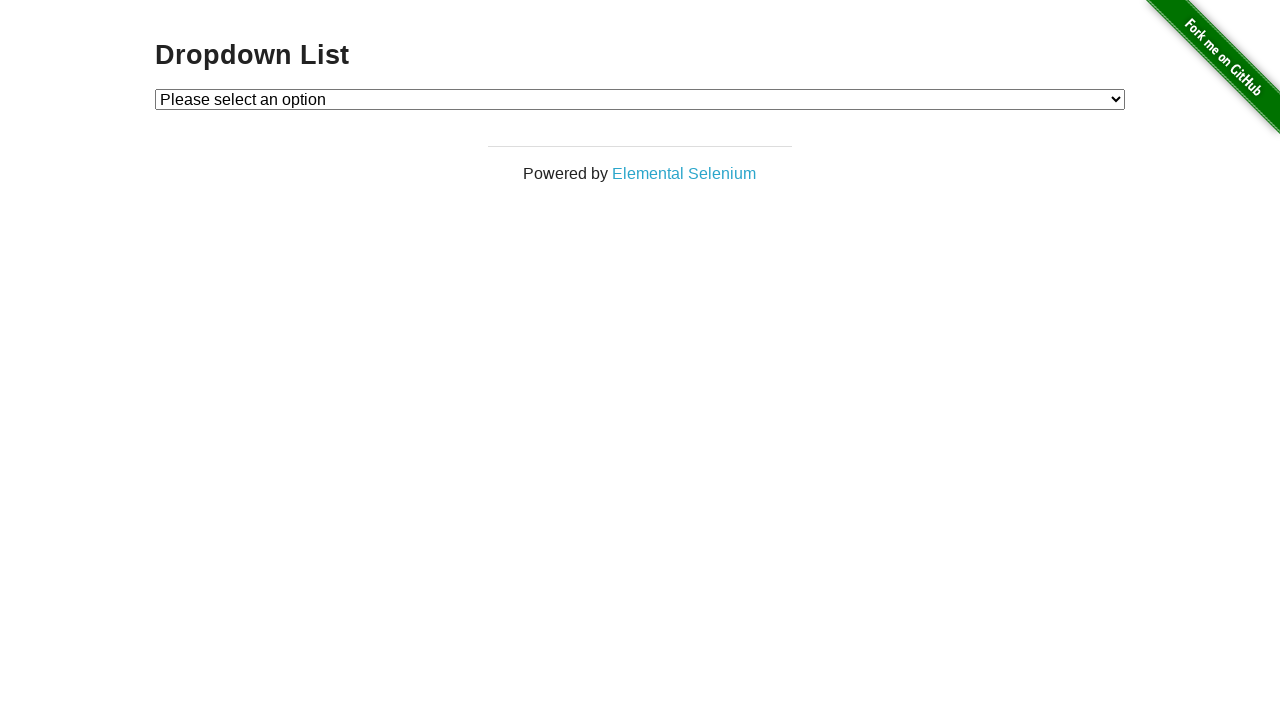

Selected 'Option 1' from dropdown on #dropdown
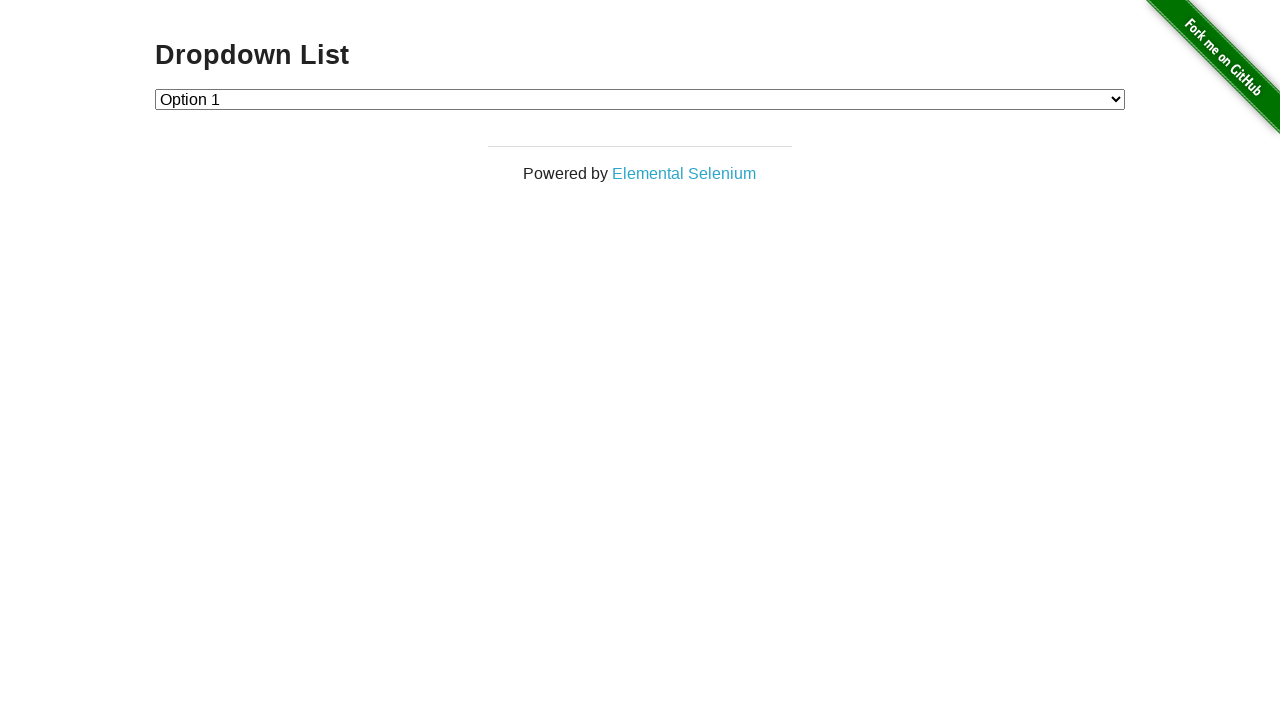

Retrieved selected dropdown value
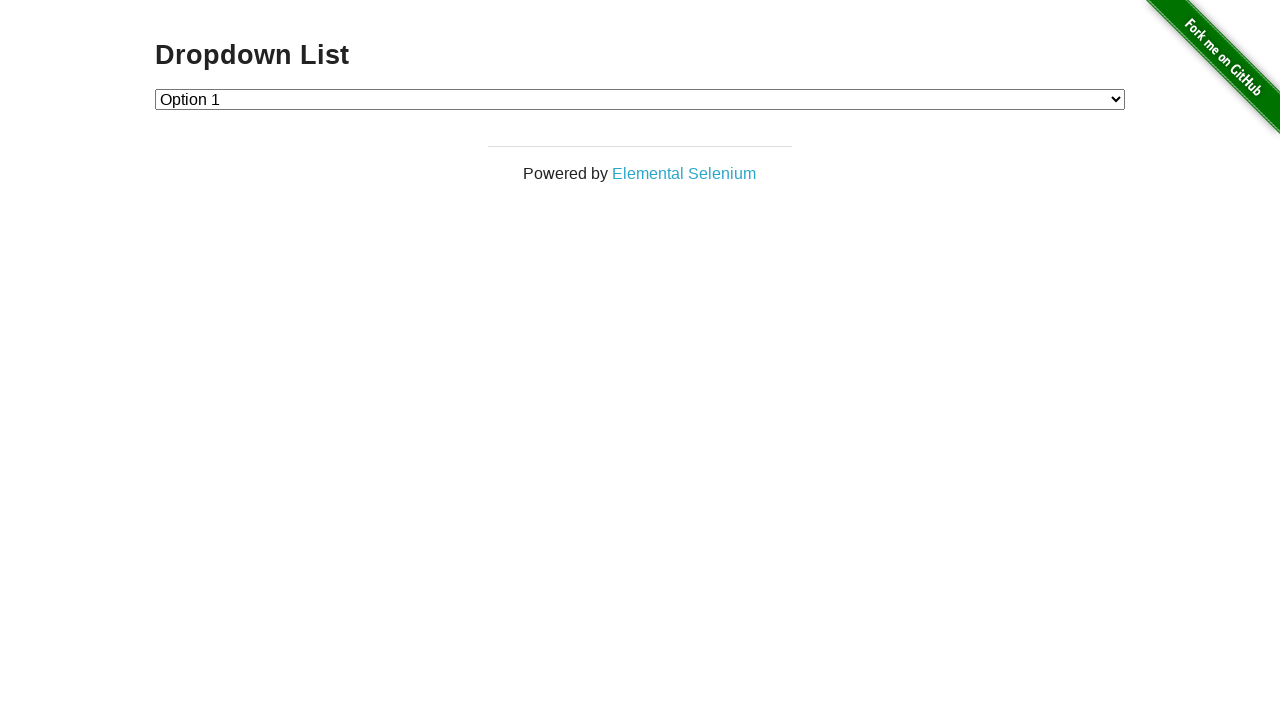

Verified dropdown selection is correct (value='1')
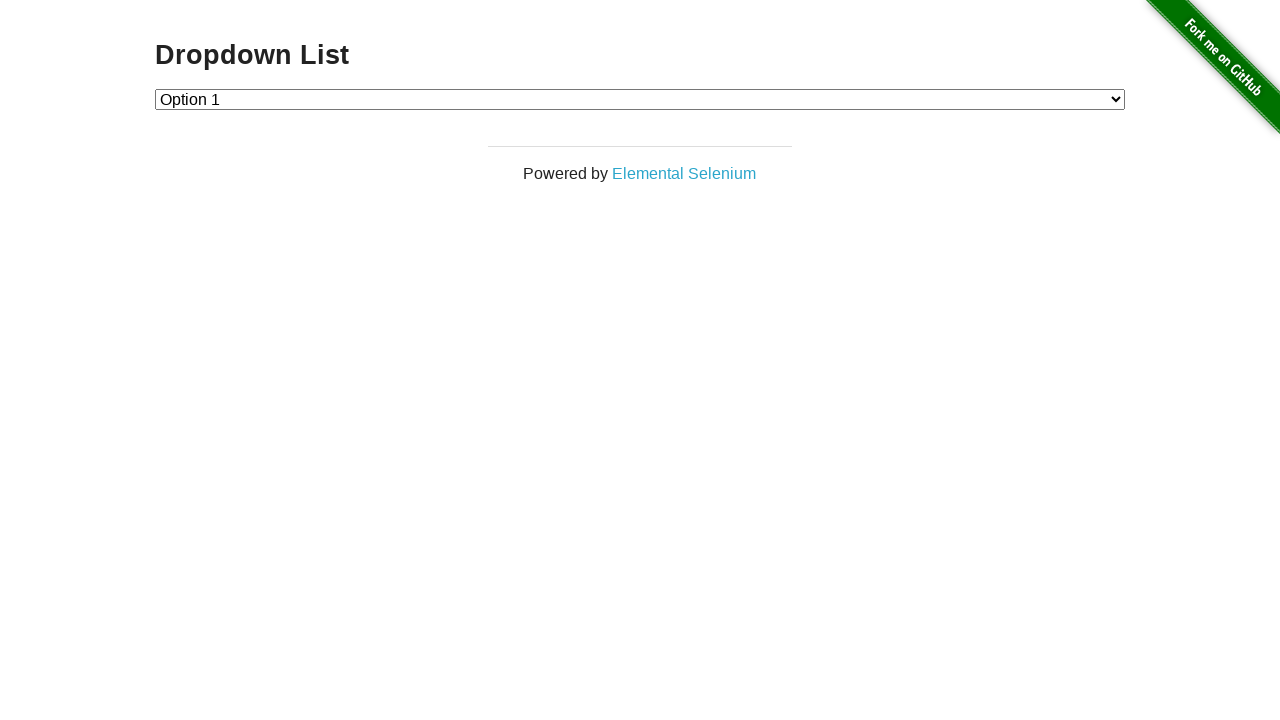

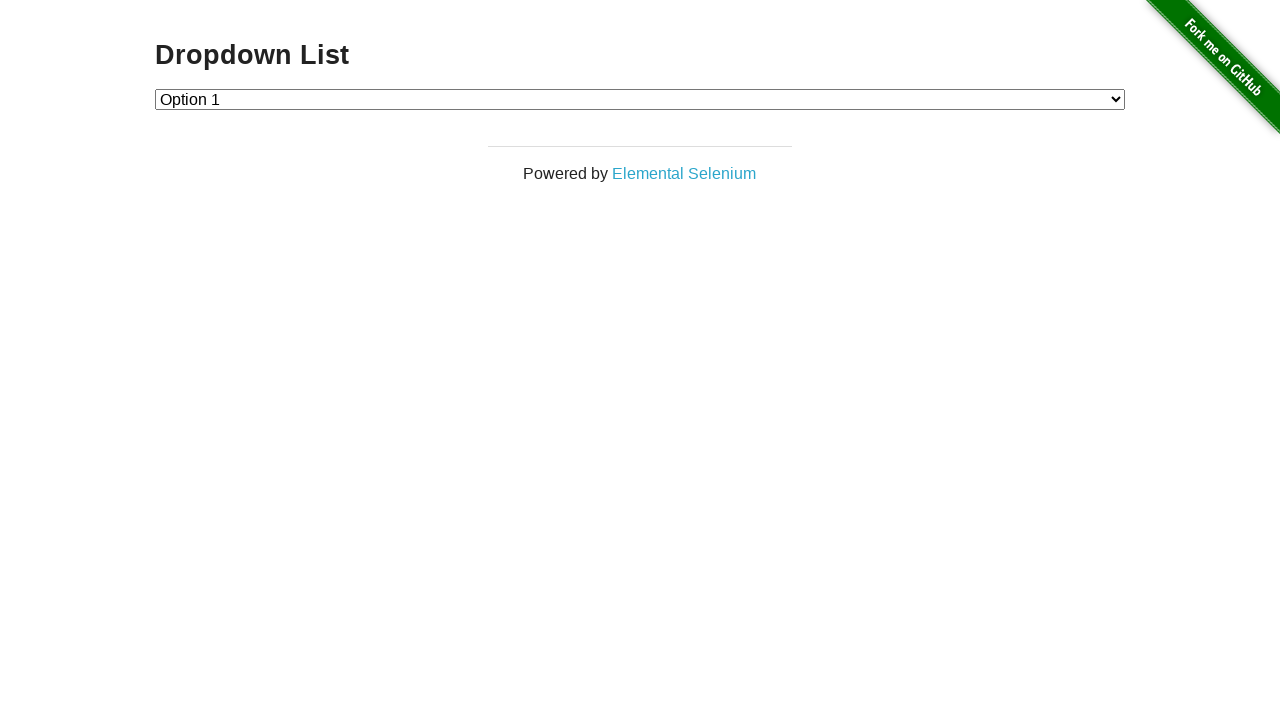